Navigates to a slider demo page and interacts with a range slider element

Starting URL: https://demoqa.com/slider

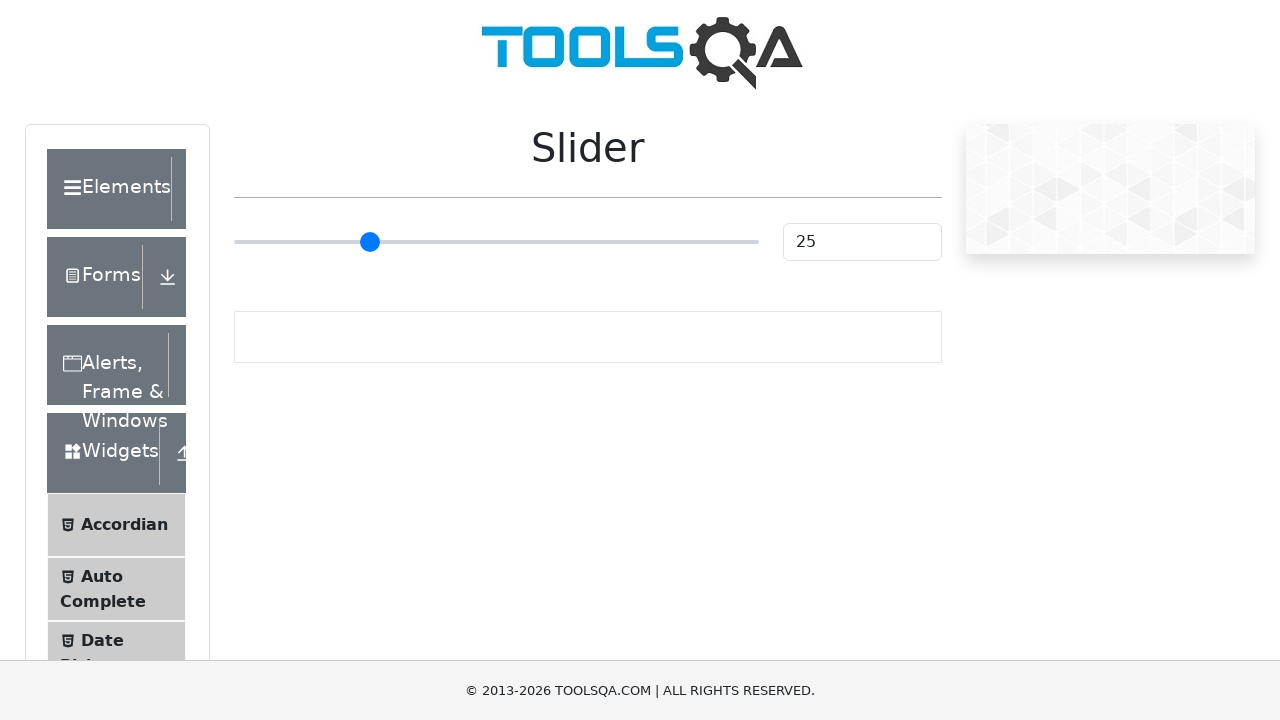

Navigated to slider demo page at https://demoqa.com/slider
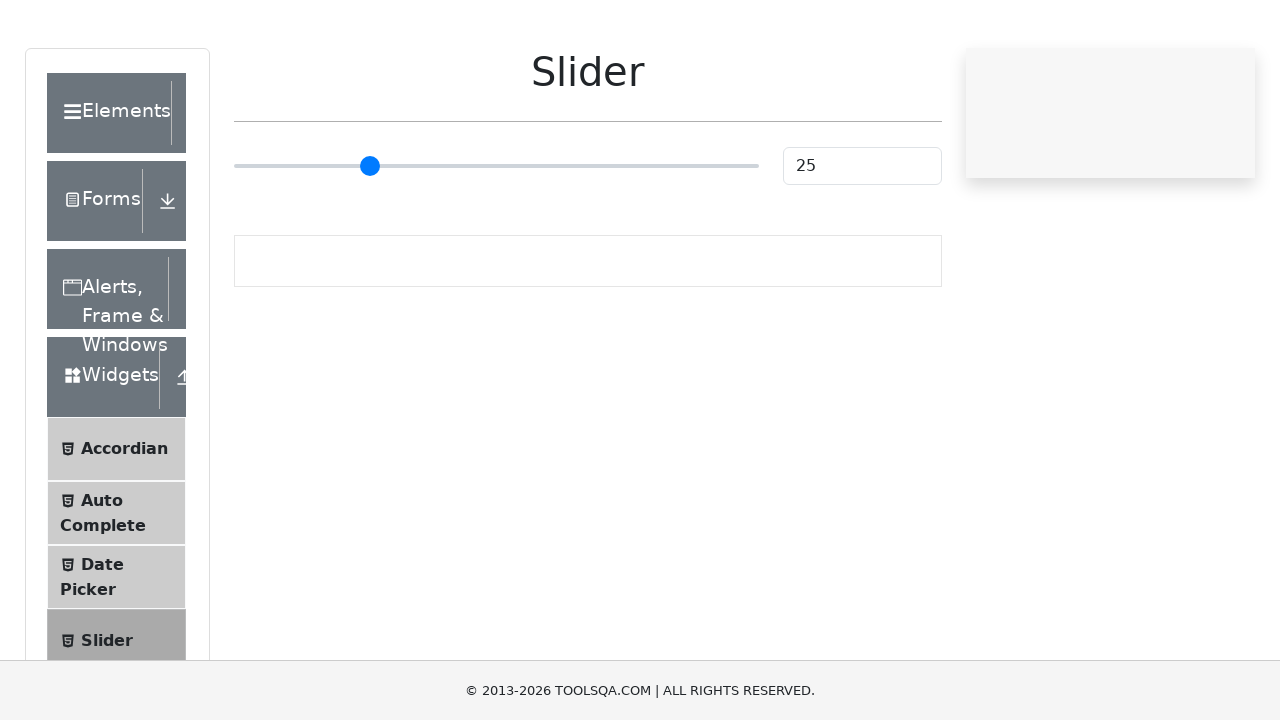

Located and clicked on the range slider element at (496, 242) on input.range-slider.range-slider--primary
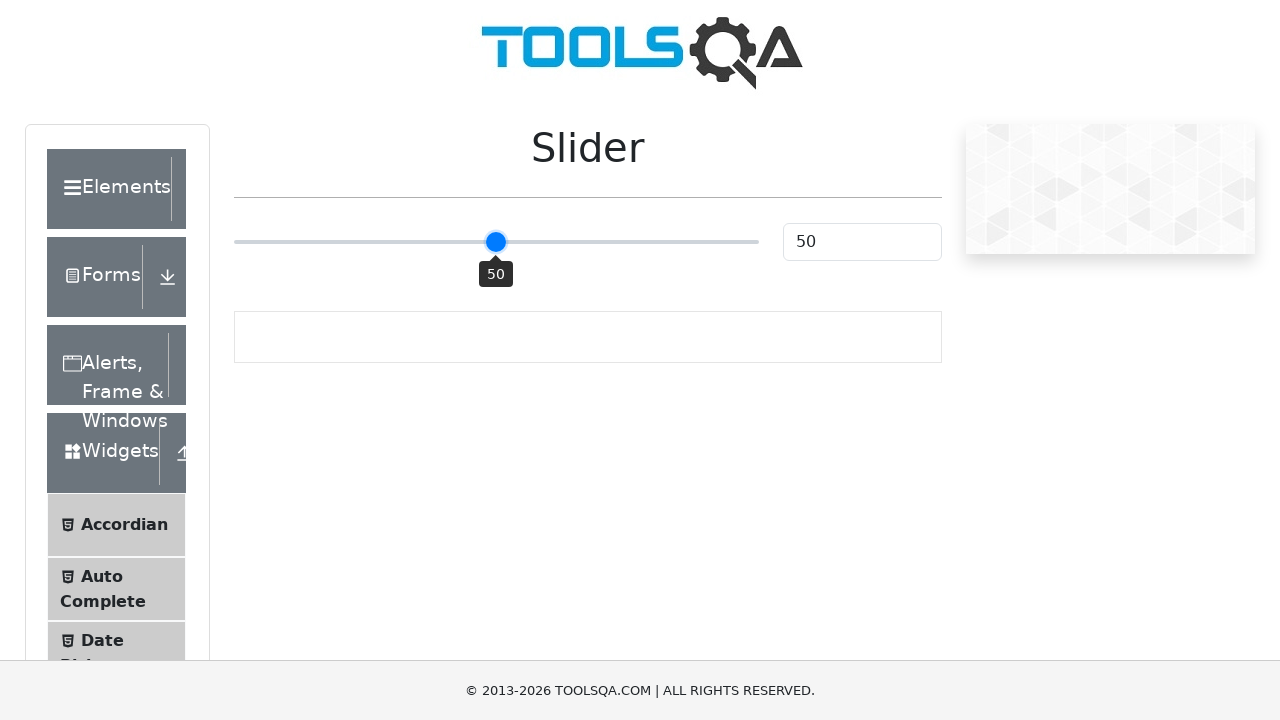

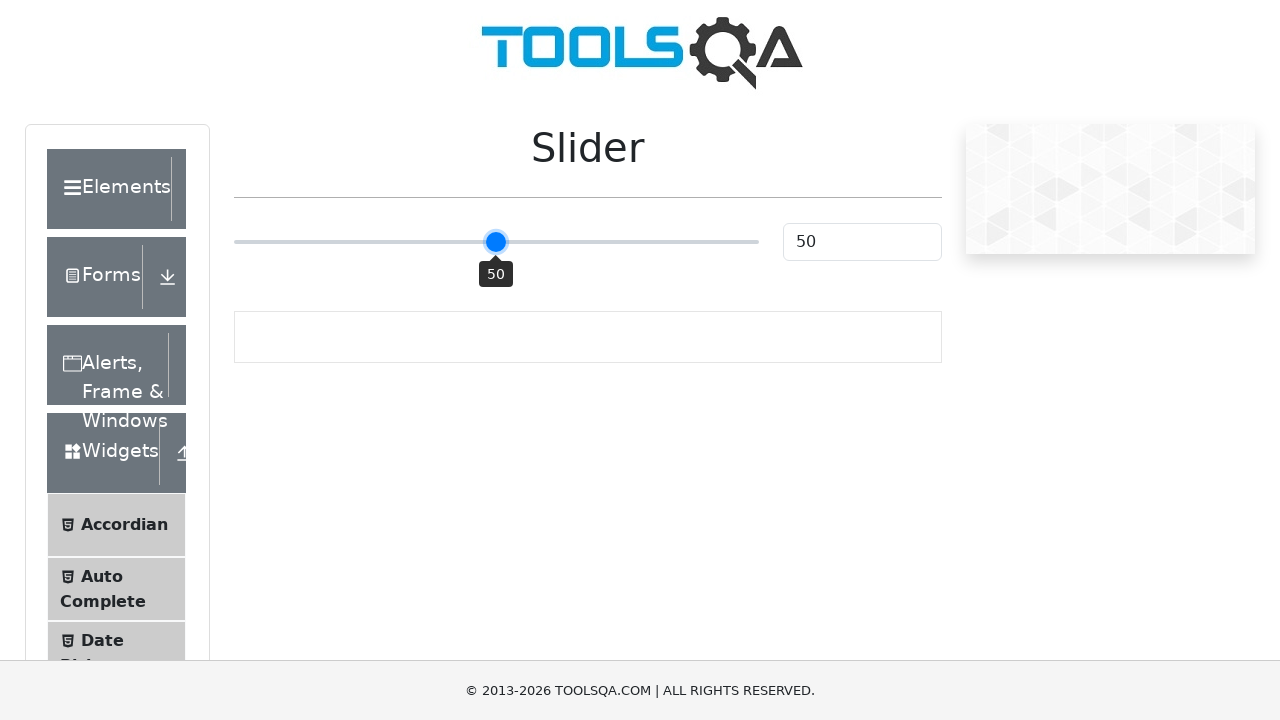